Tests multiple buttons page by clicking on Button 1 and verifying the displayed confirmation text

Starting URL: http://practice.cydeo.com/multiple_buttons

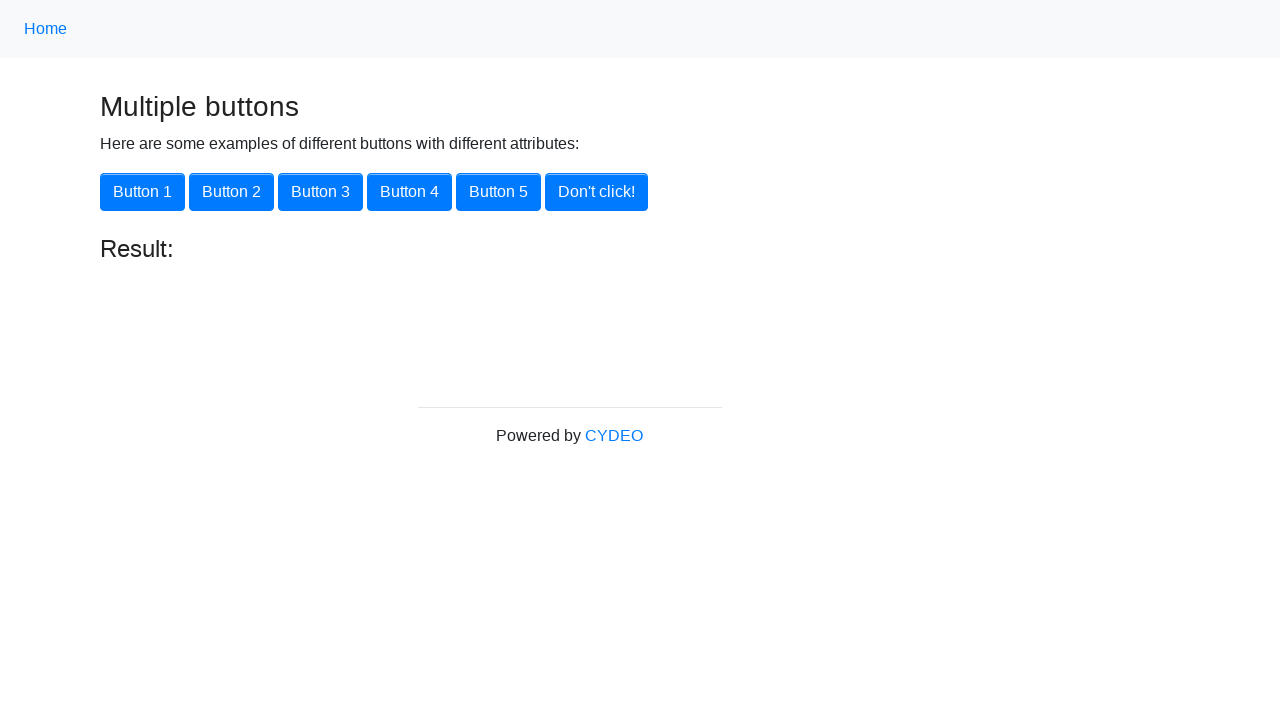

Clicked on Button 1 at (142, 192) on (//button[@class='btn btn-primary'])[1]
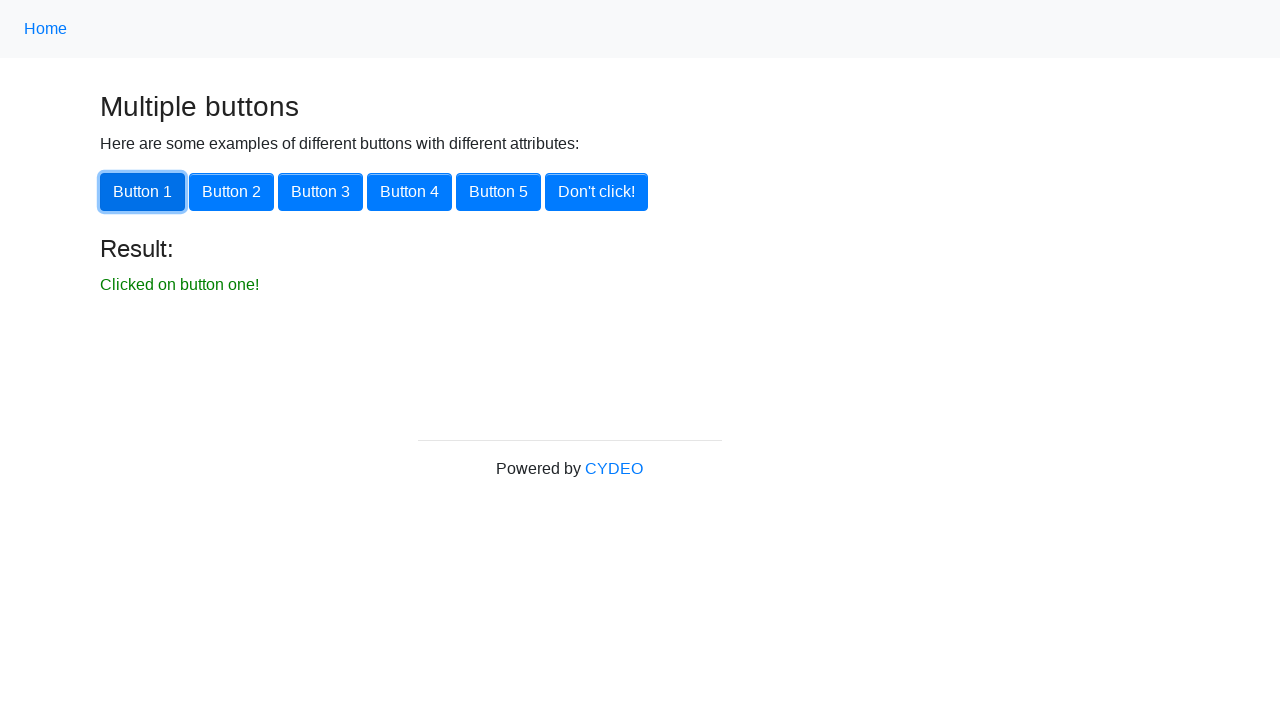

Located confirmation text element
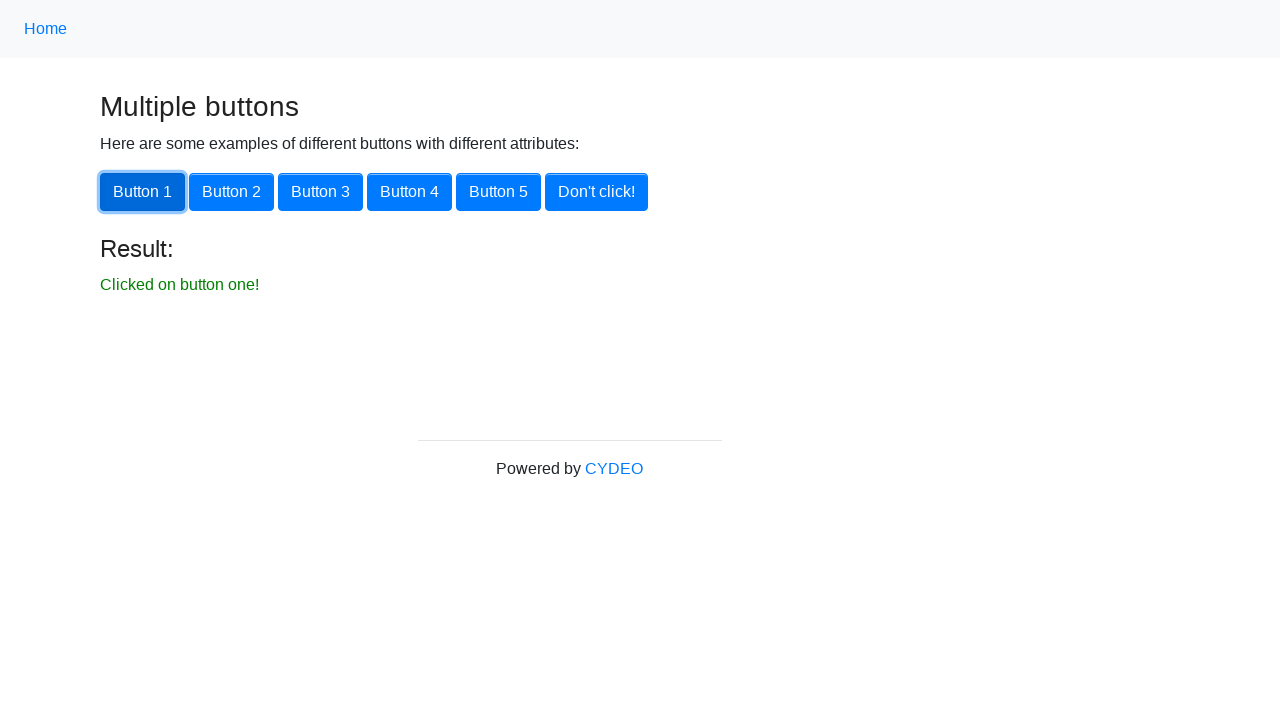

Verified confirmation text 'Clicked on button one!' is displayed correctly
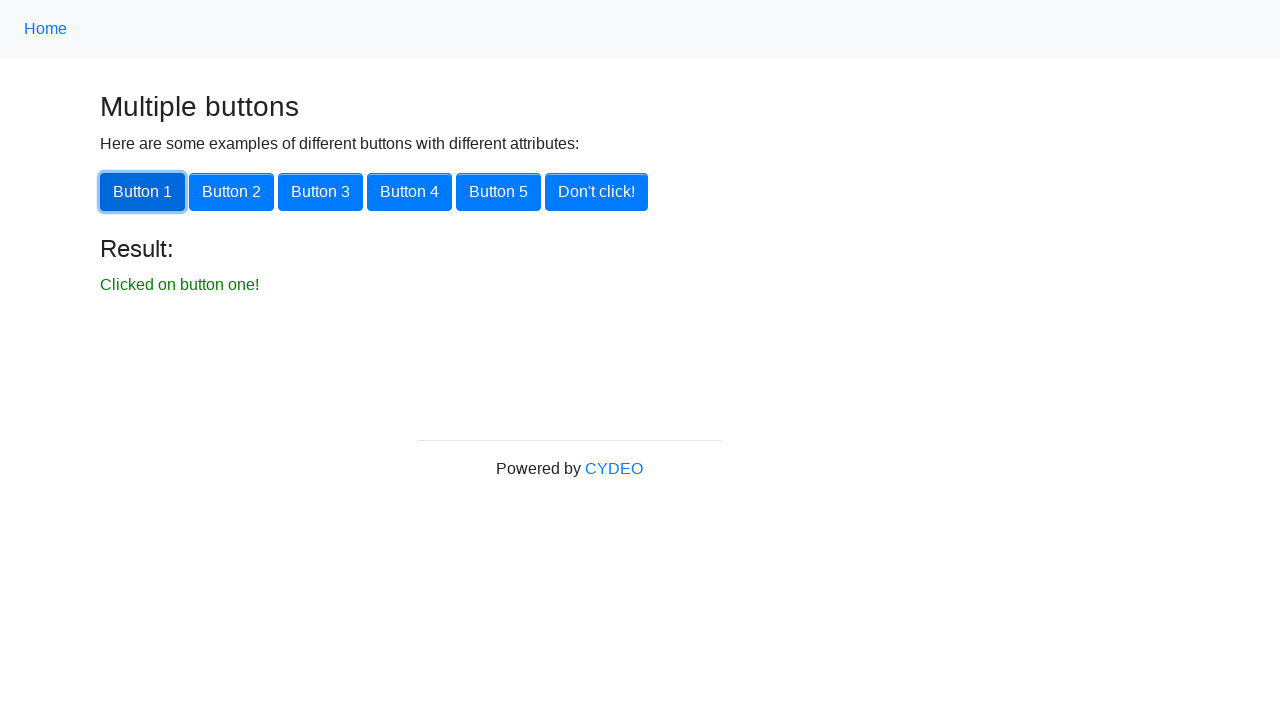

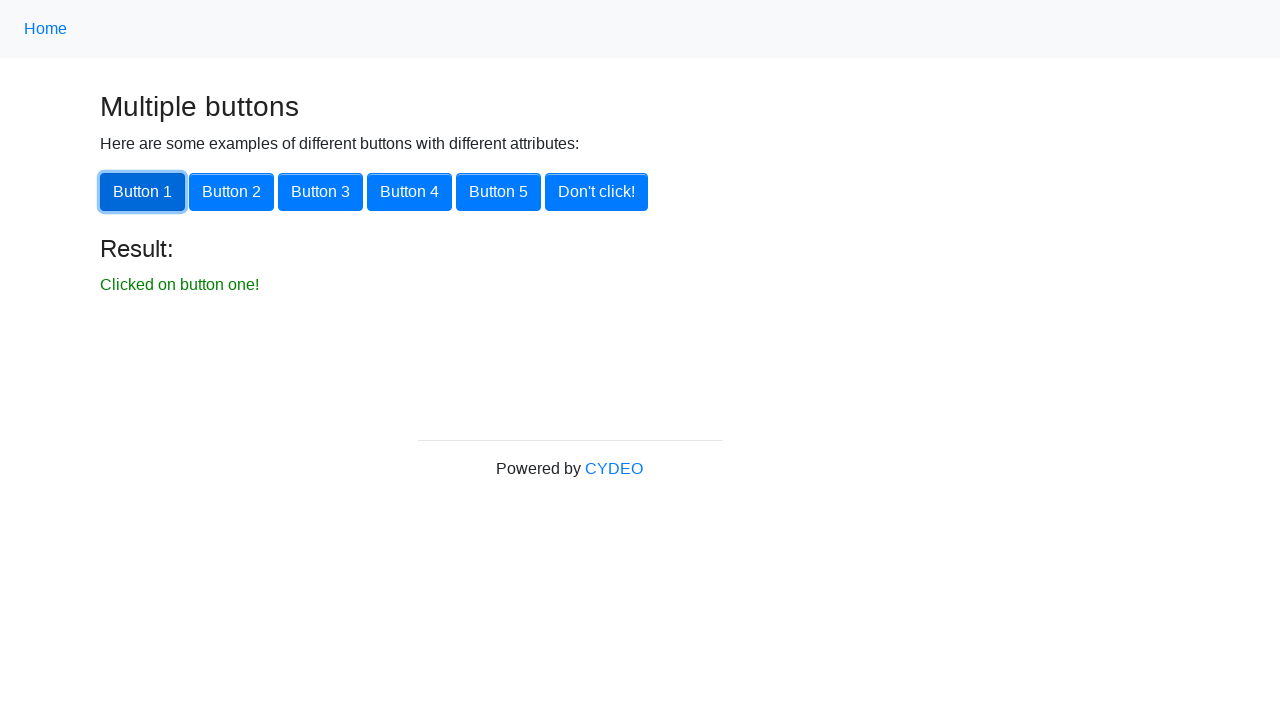